Tests login form validation with various invalid credentials including empty username, empty password, and locked out user, verifying appropriate error messages

Starting URL: https://www.saucedemo.com/

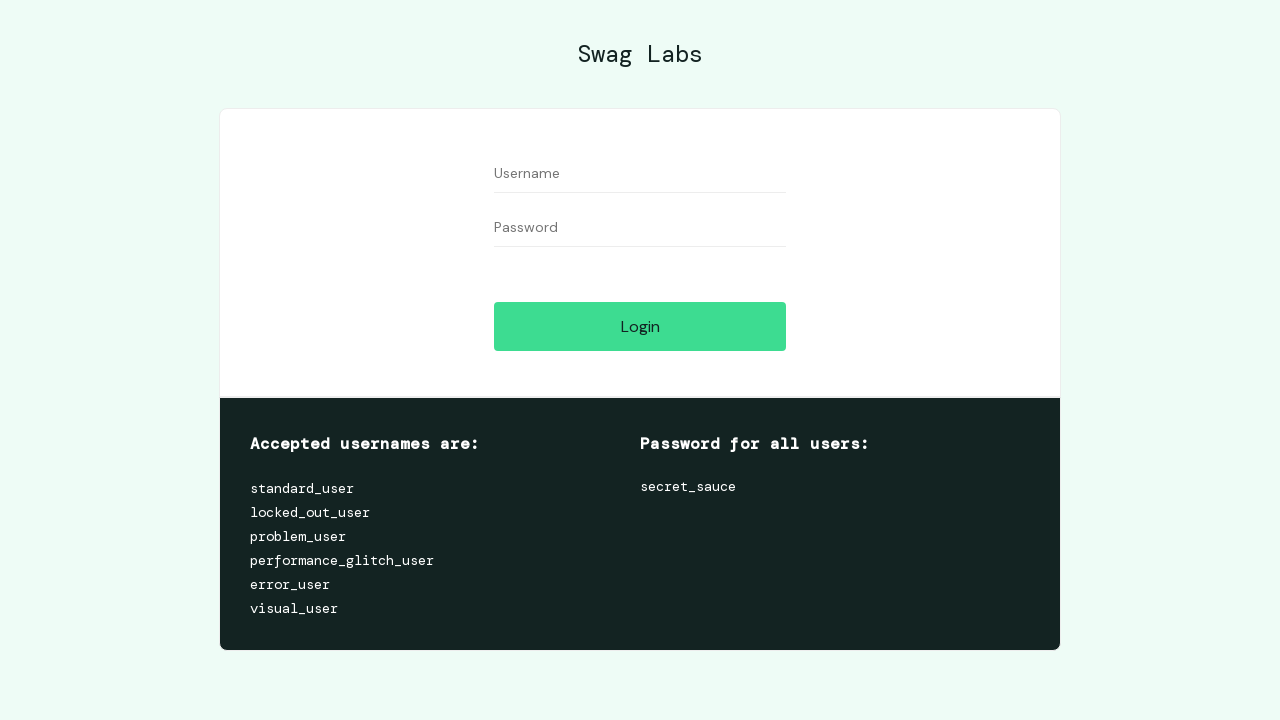

Filled username field with empty string on #user-name
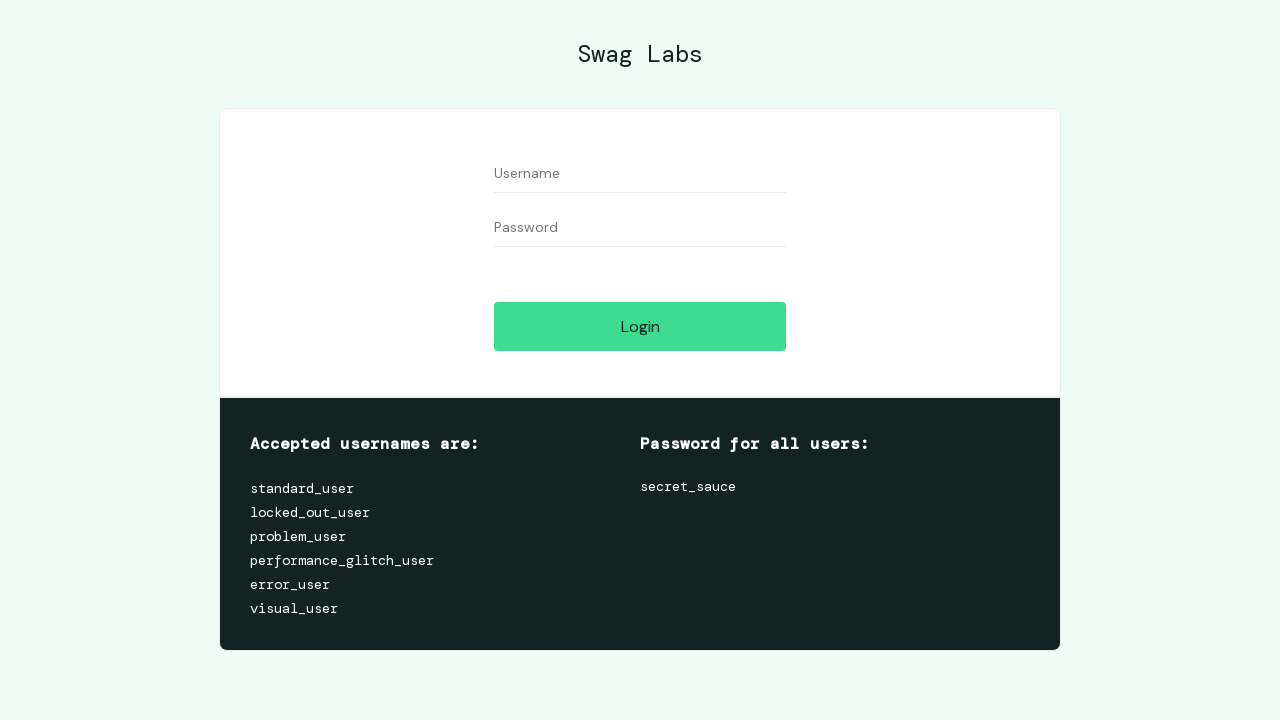

Filled password field with 'secret_sauce' on #password
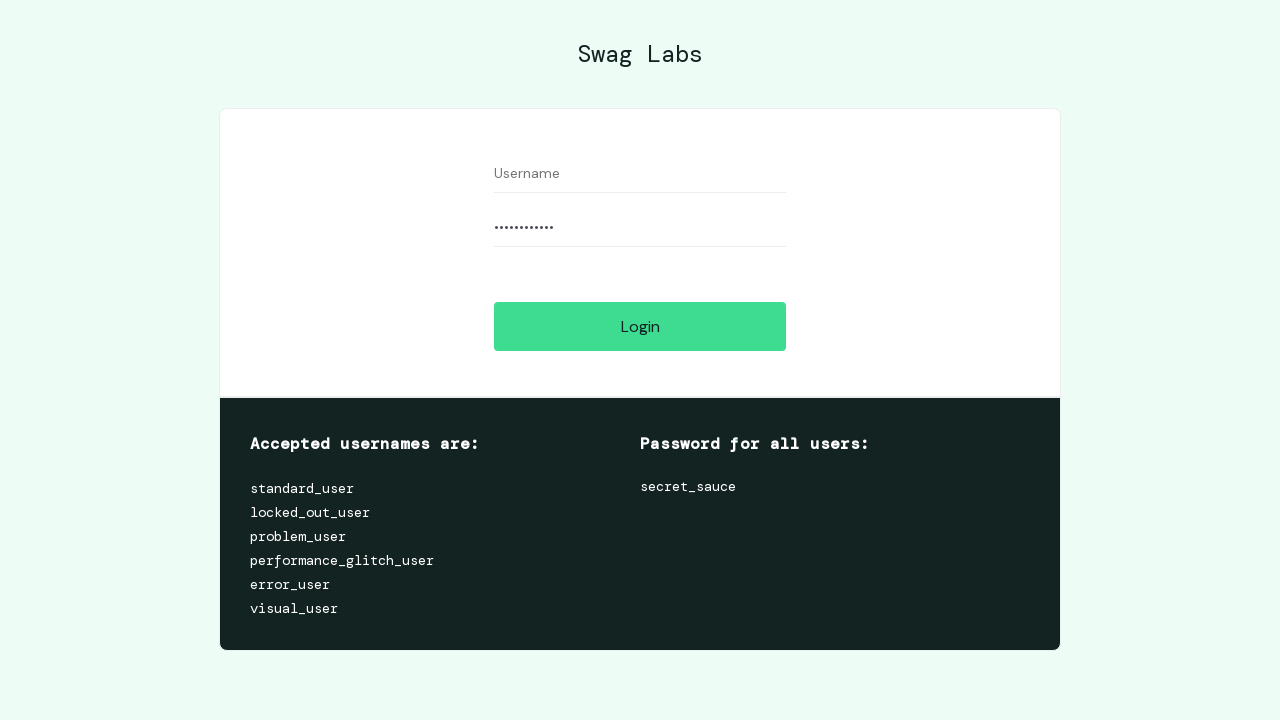

Clicked login button at (640, 326) on #login-button
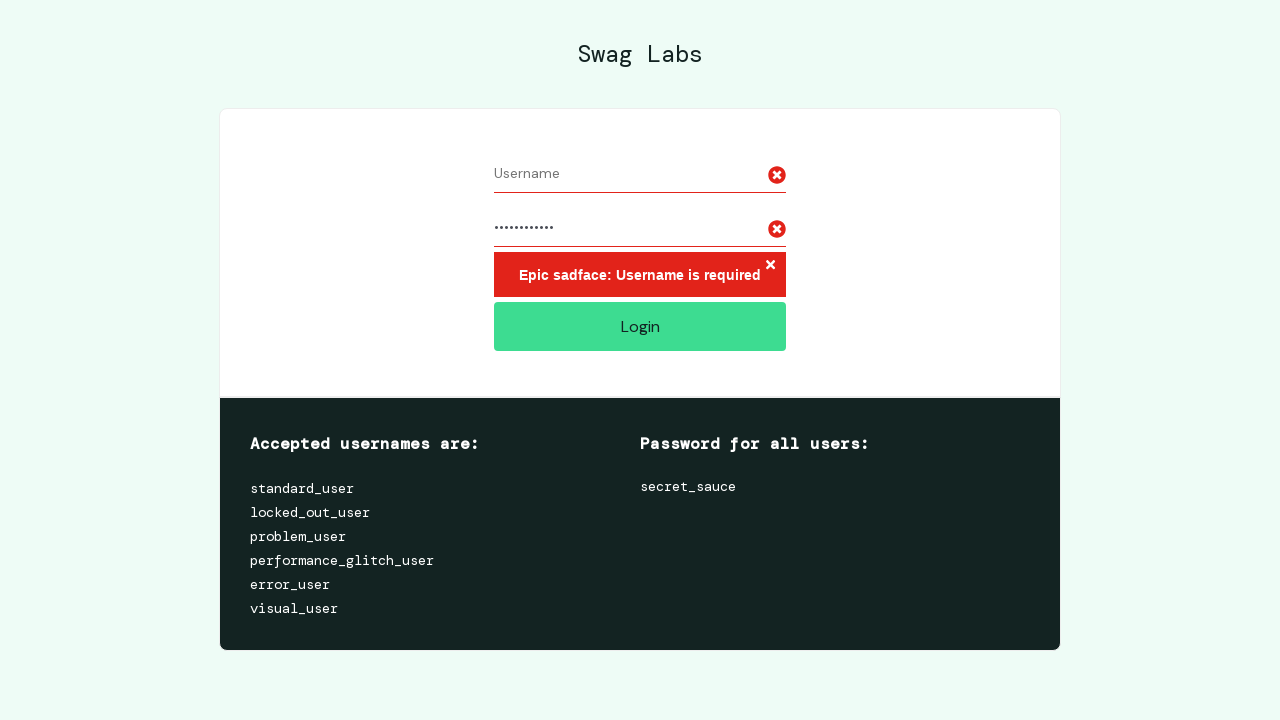

Error message element appeared
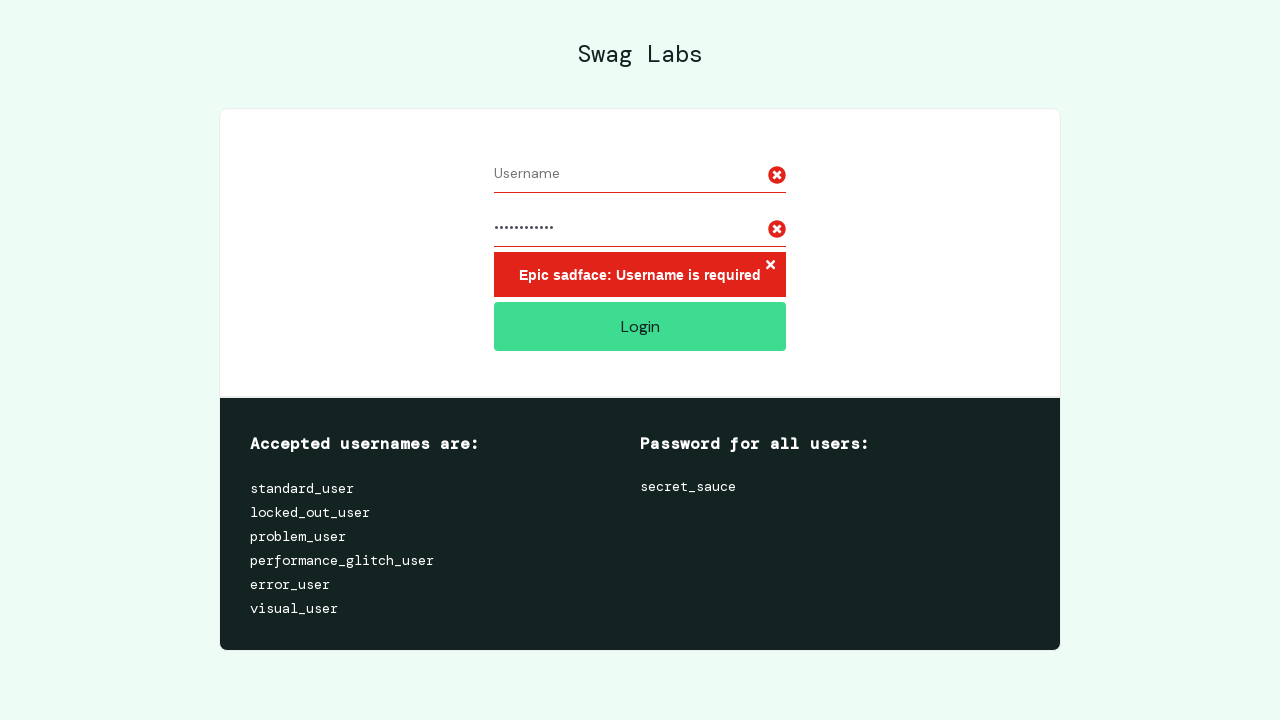

Located error message element
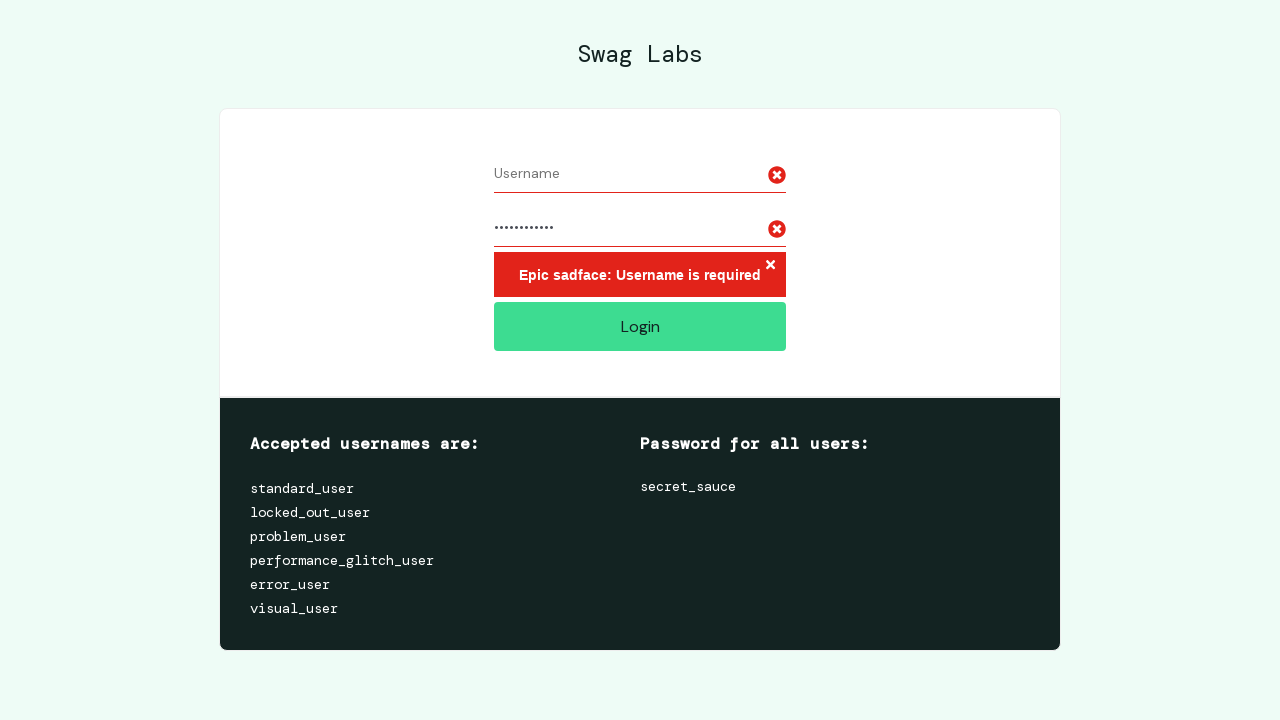

Verified error message is visible
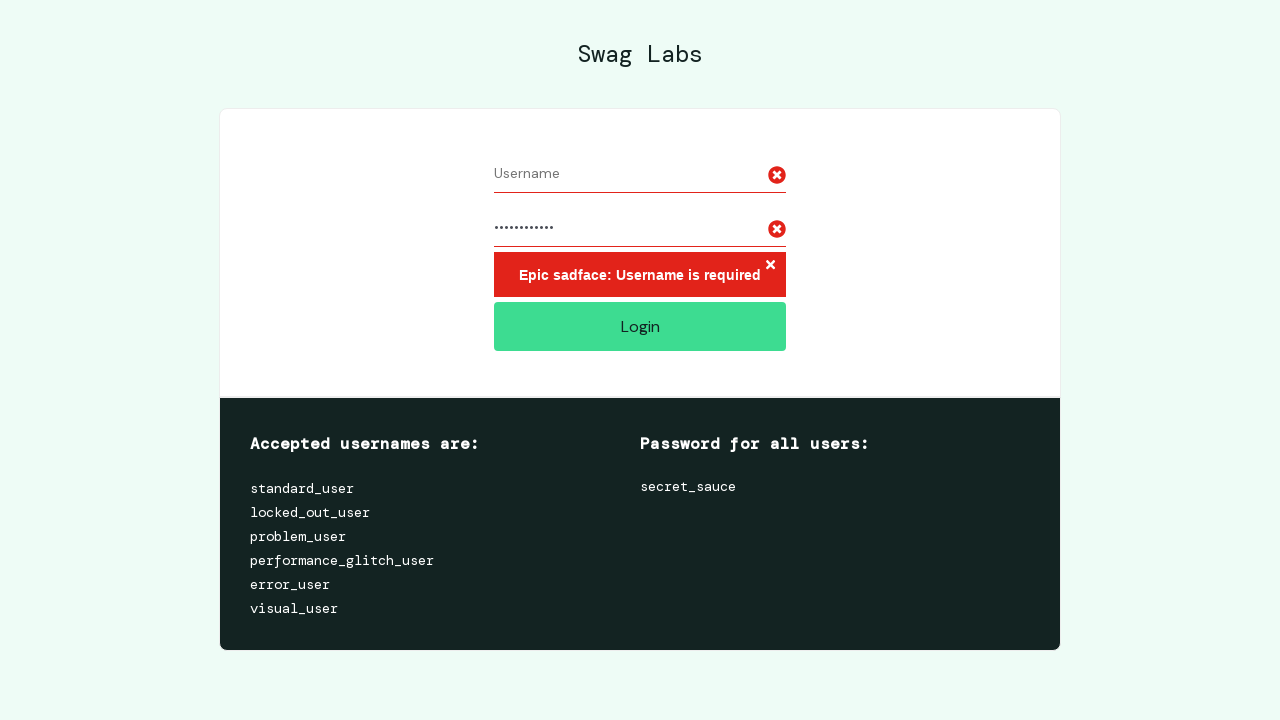

Verified error message contains 'Username is required'
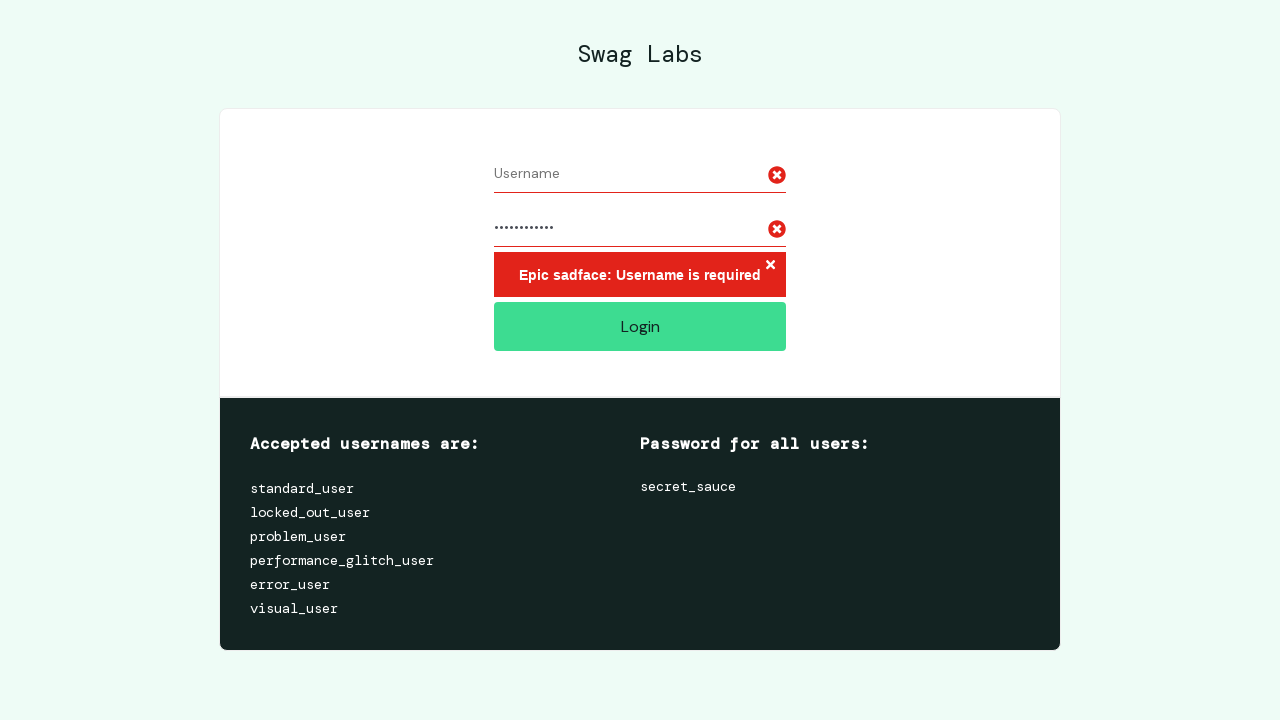

Reloaded page to clear form
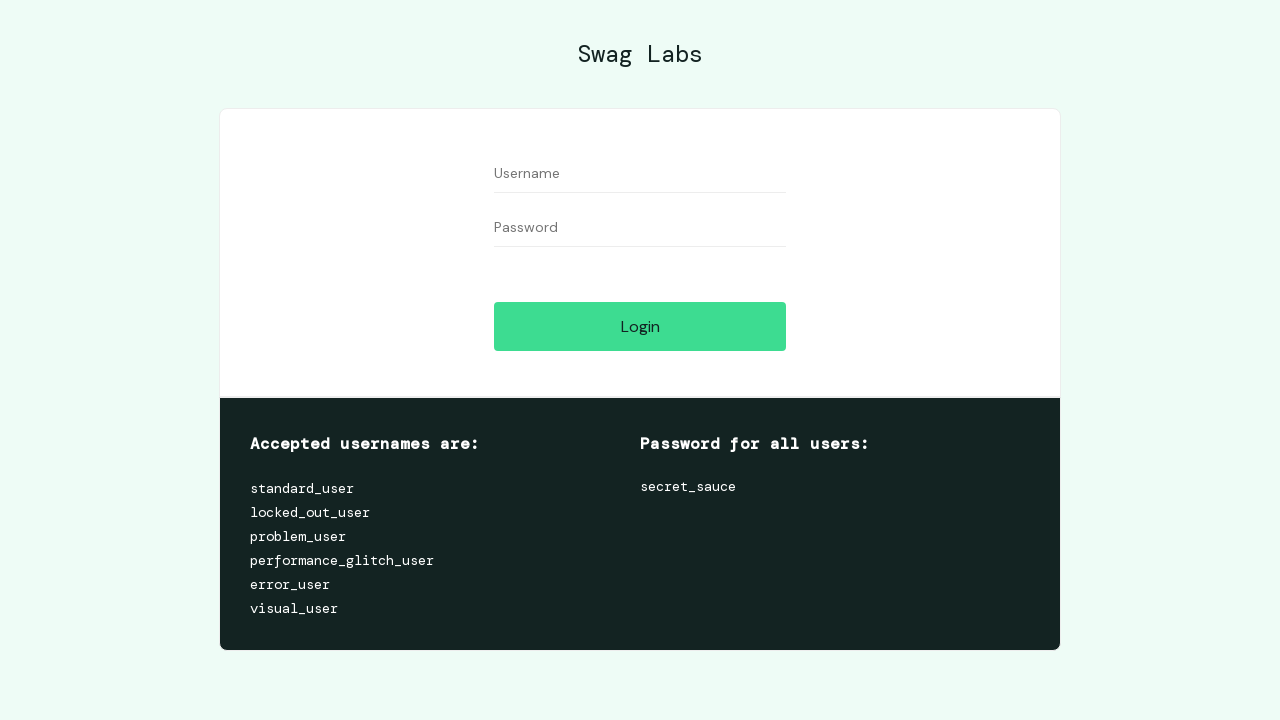

Filled username field with 'standard_user' on #user-name
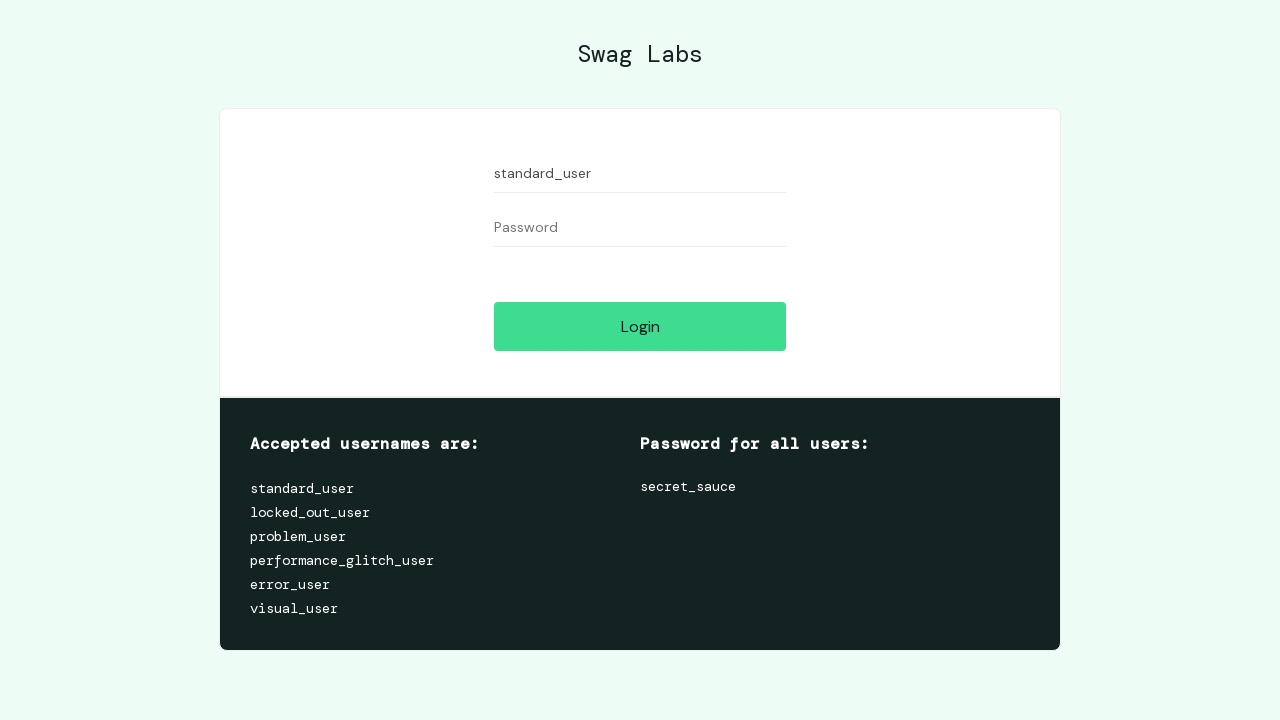

Filled password field with empty string on #password
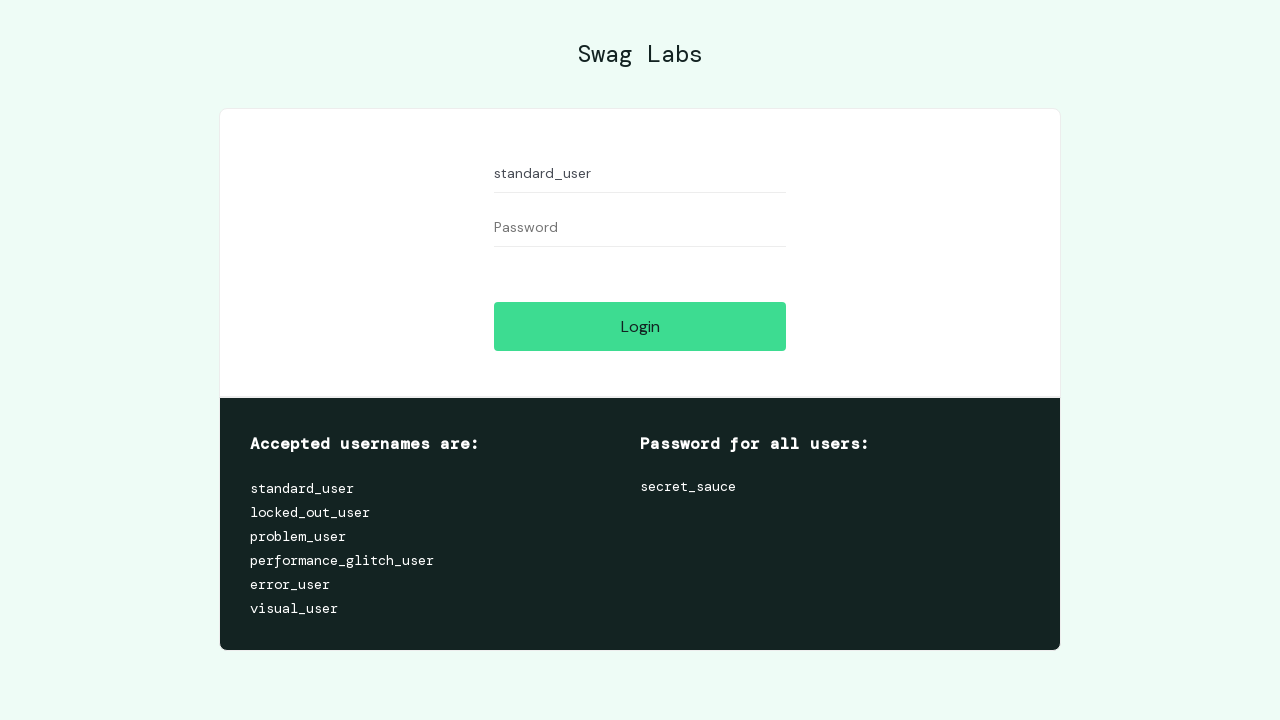

Clicked login button at (640, 326) on #login-button
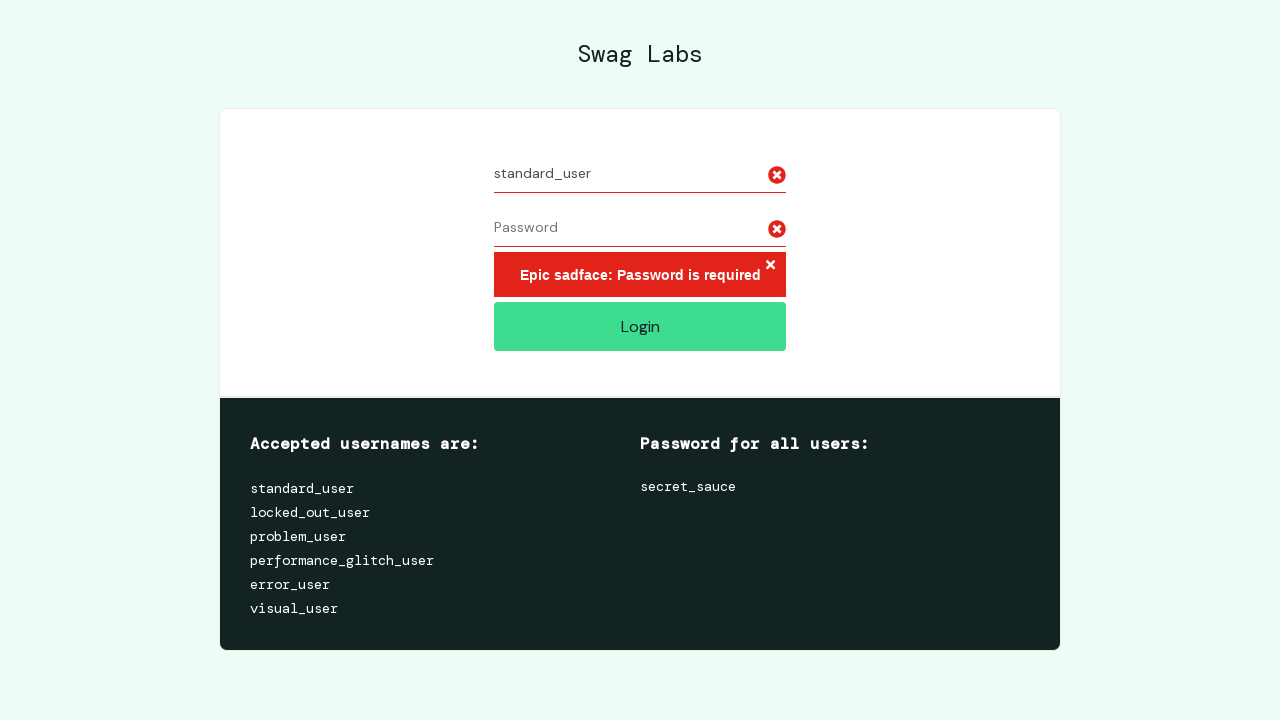

Error message element appeared
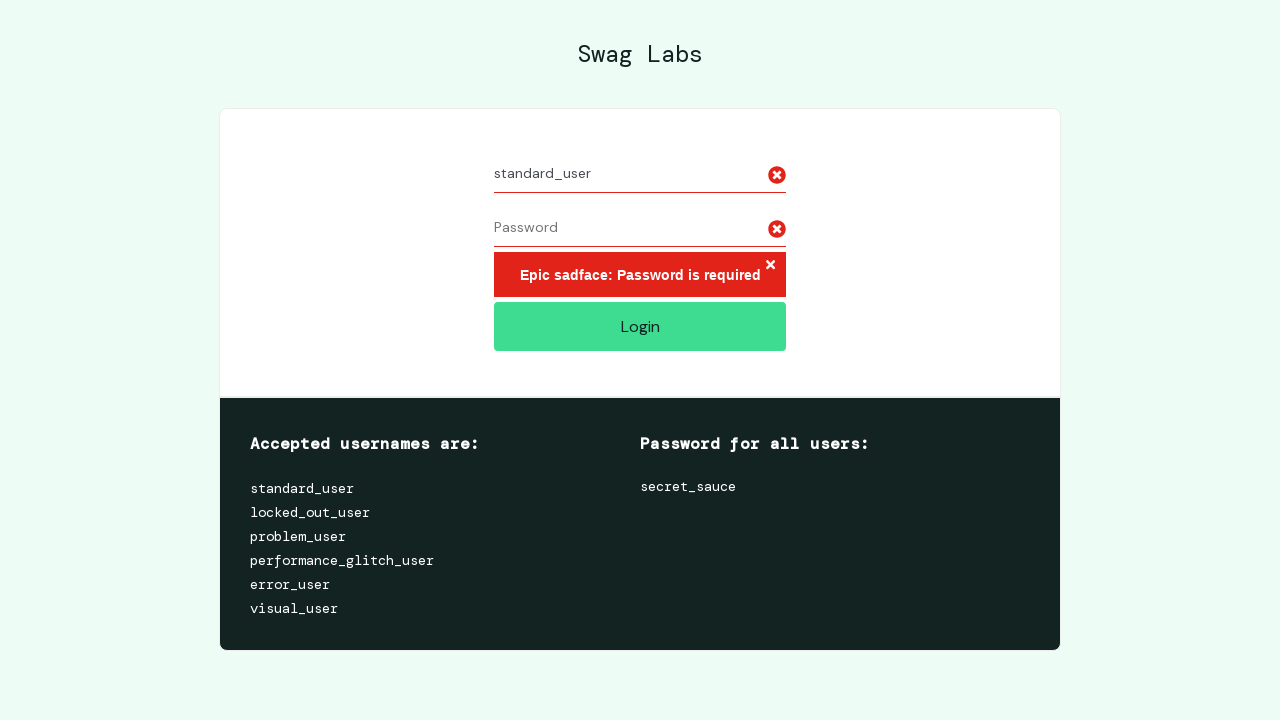

Located error message element
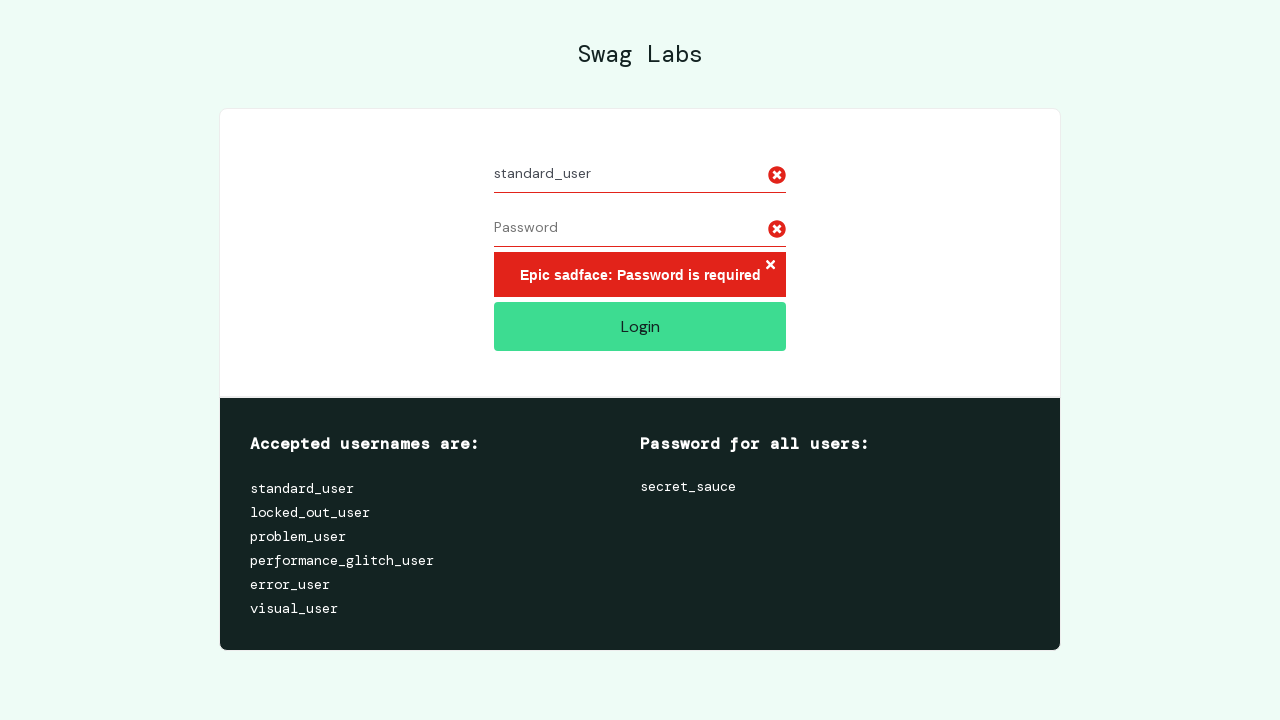

Verified error message is visible
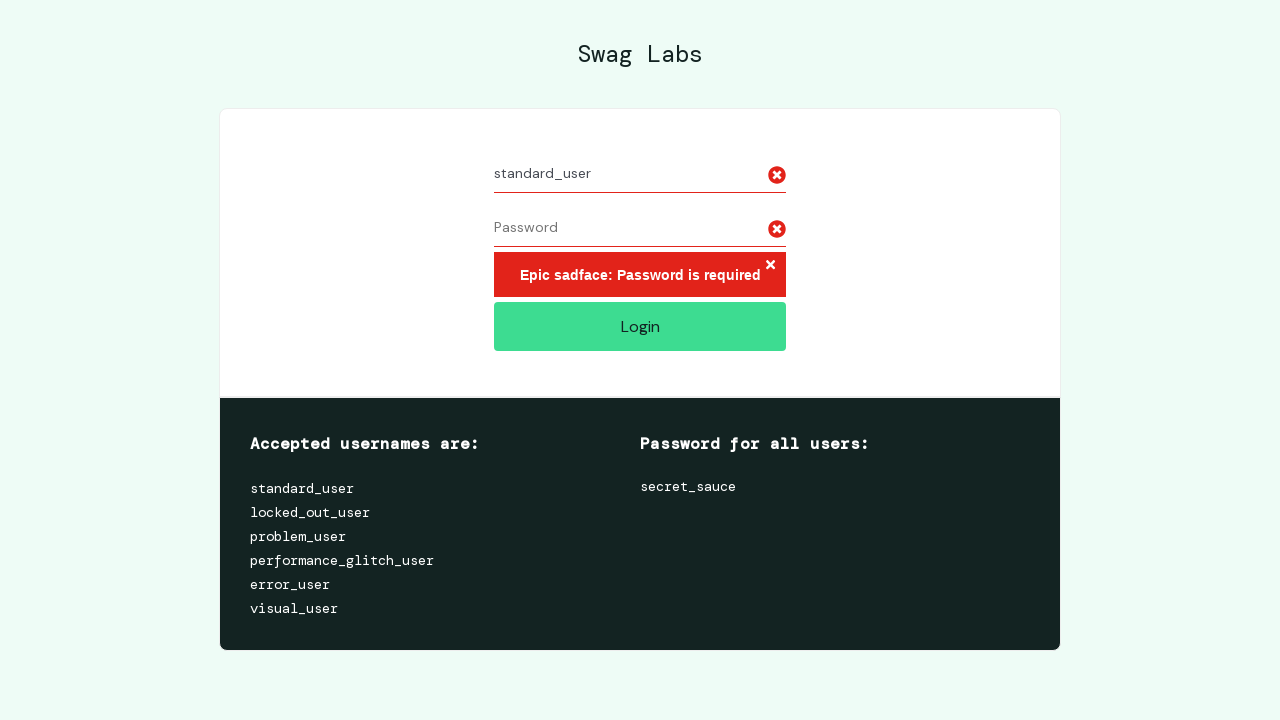

Verified error message contains 'Password is required'
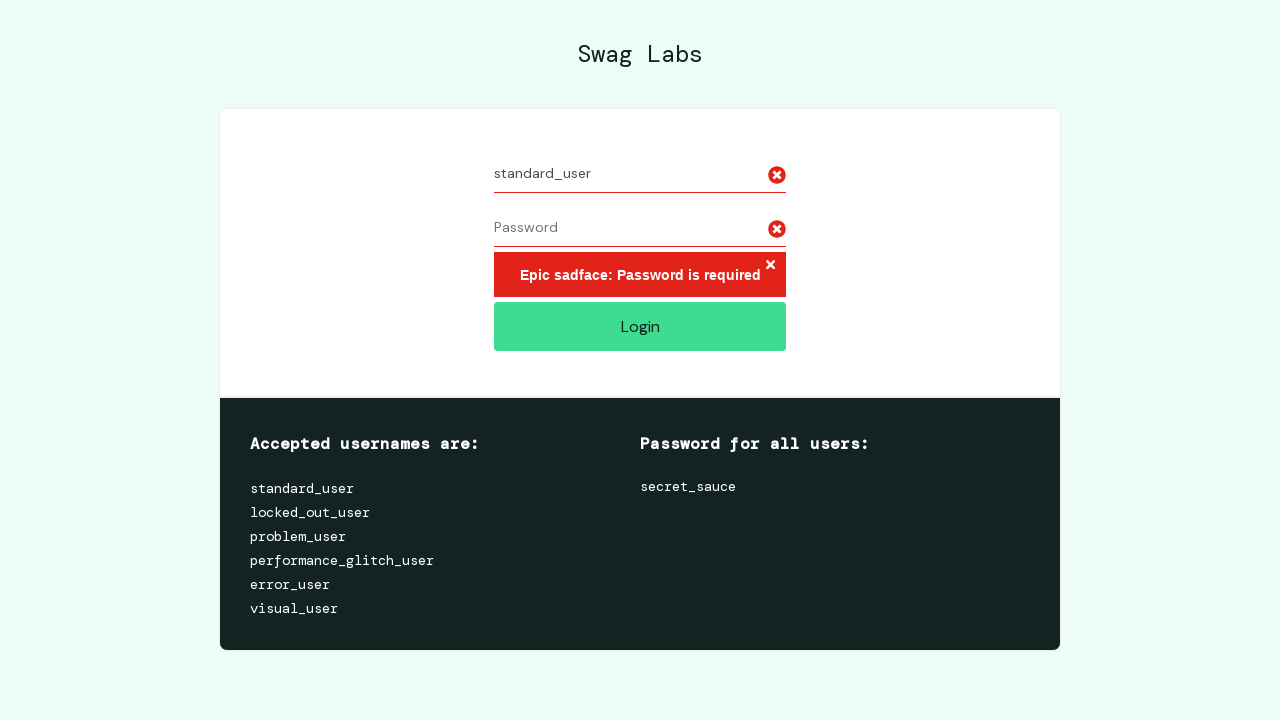

Reloaded page to clear form
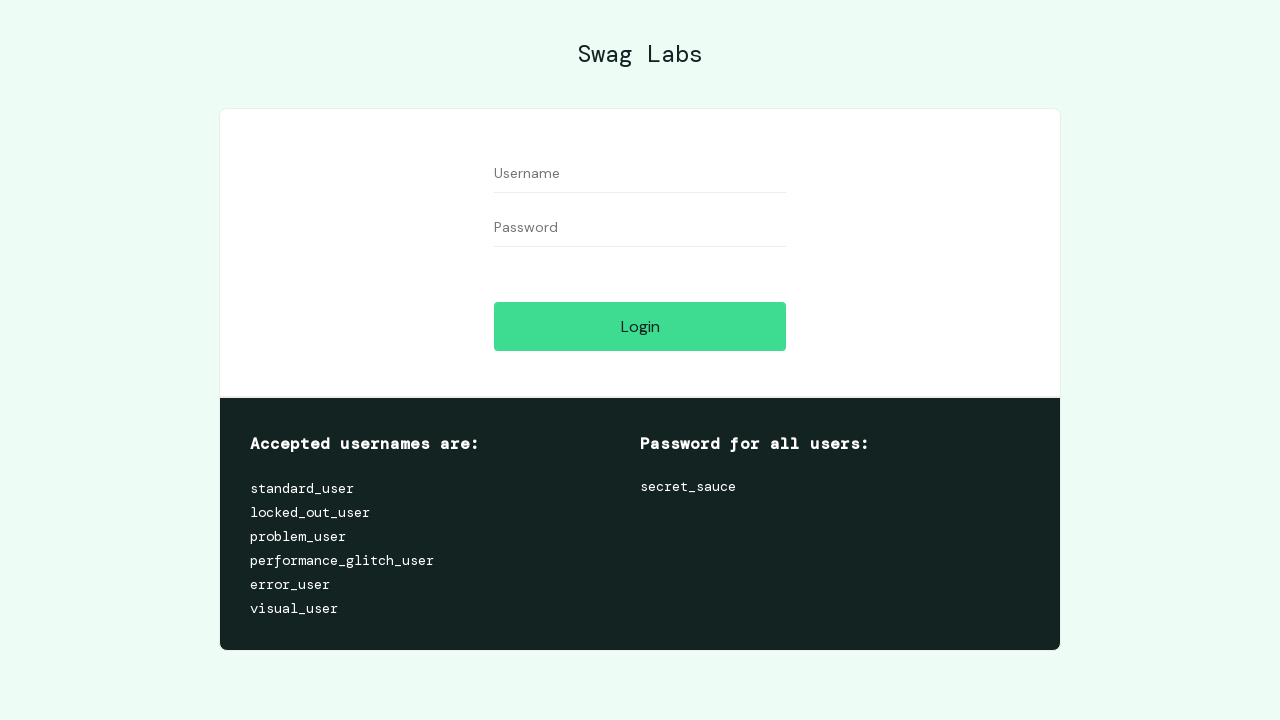

Filled username field with 'locked_out_user' on #user-name
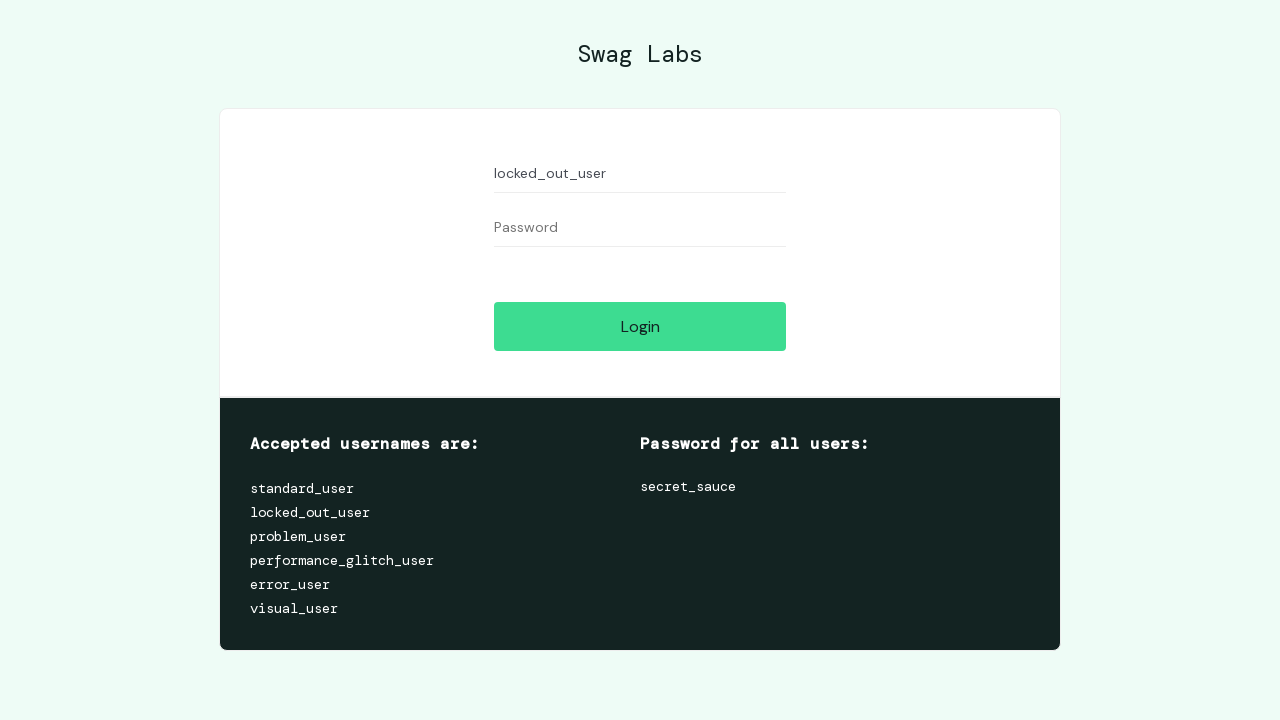

Filled password field with 'secret_sauce' on #password
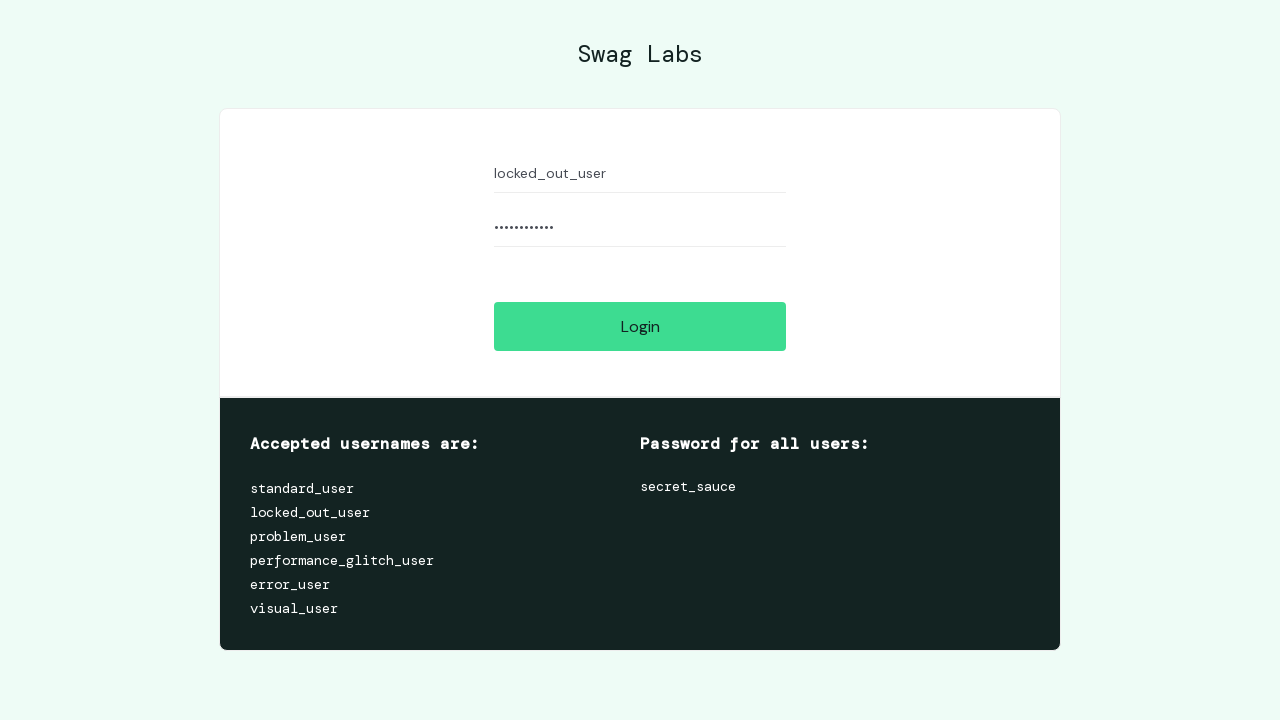

Clicked login button at (640, 326) on #login-button
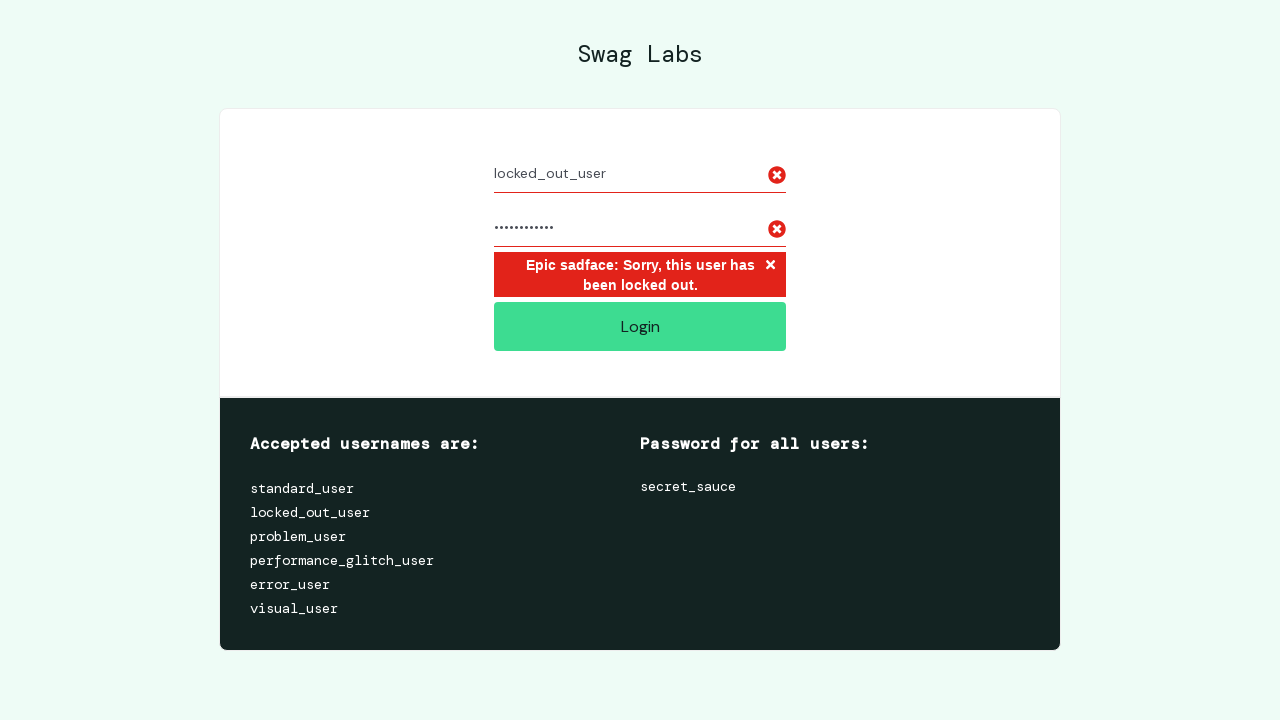

Error message element appeared
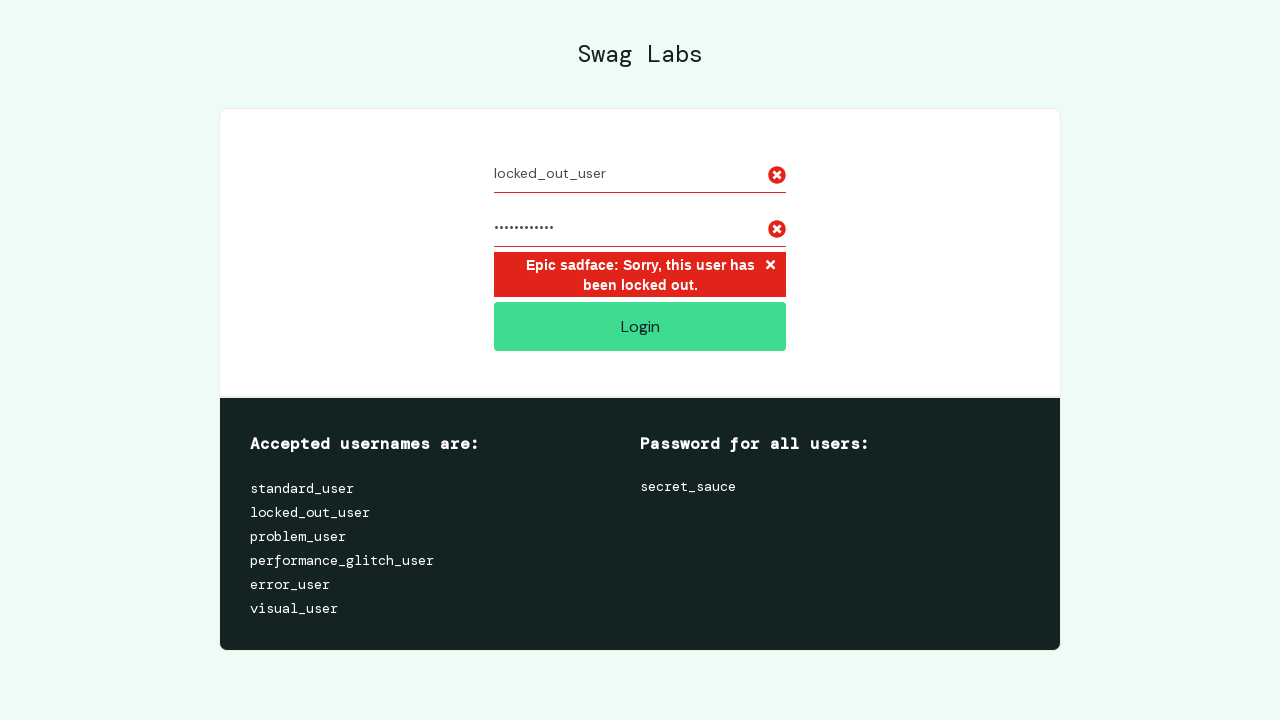

Located error message element
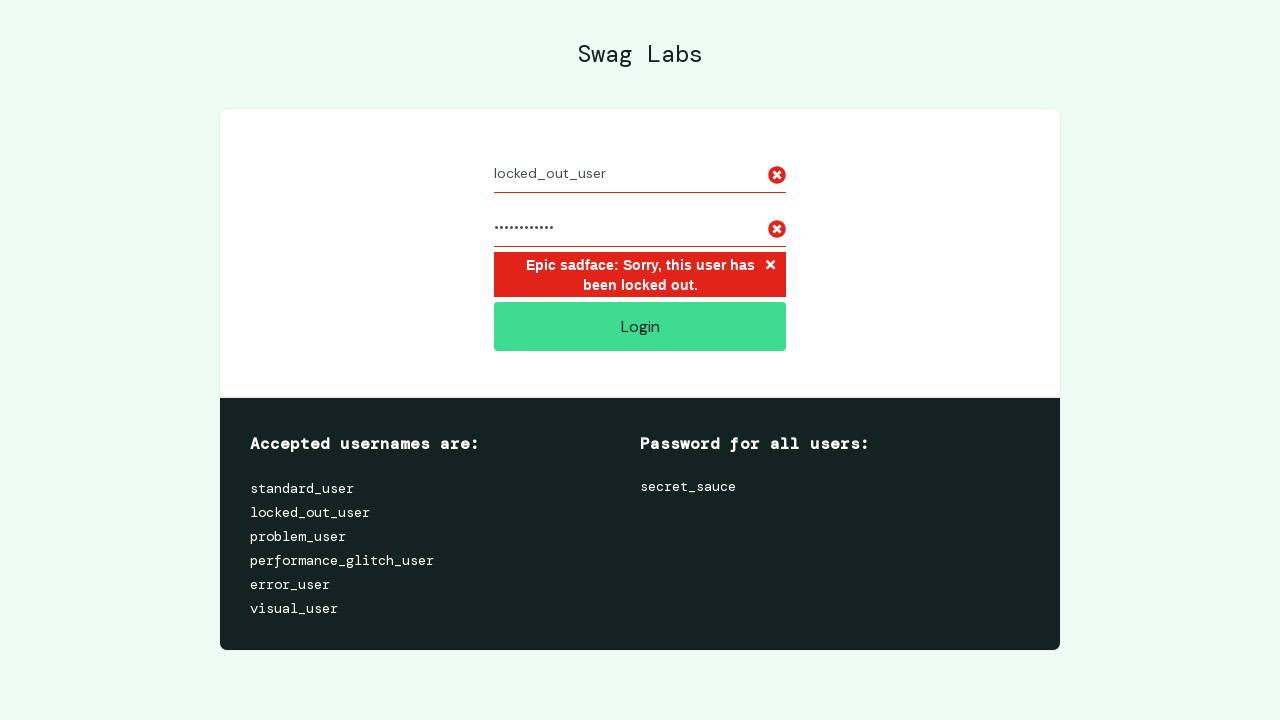

Verified error message is visible
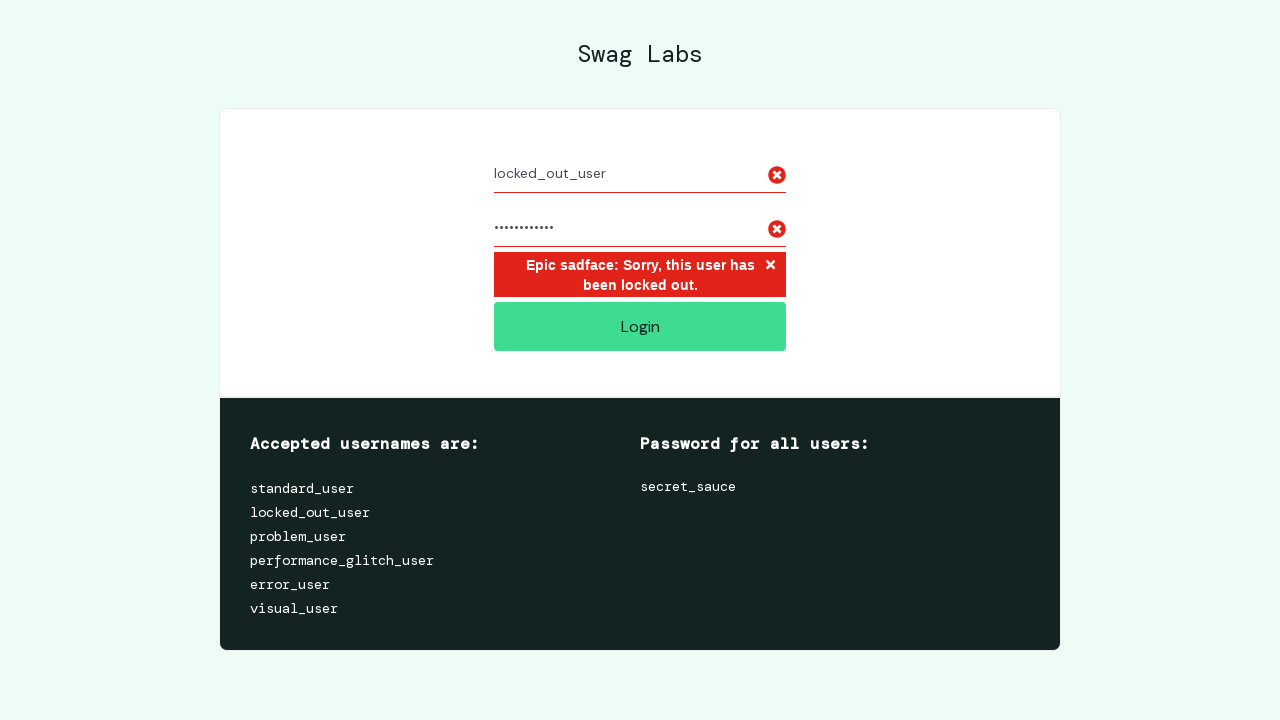

Verified error message contains 'this user has been locked out'
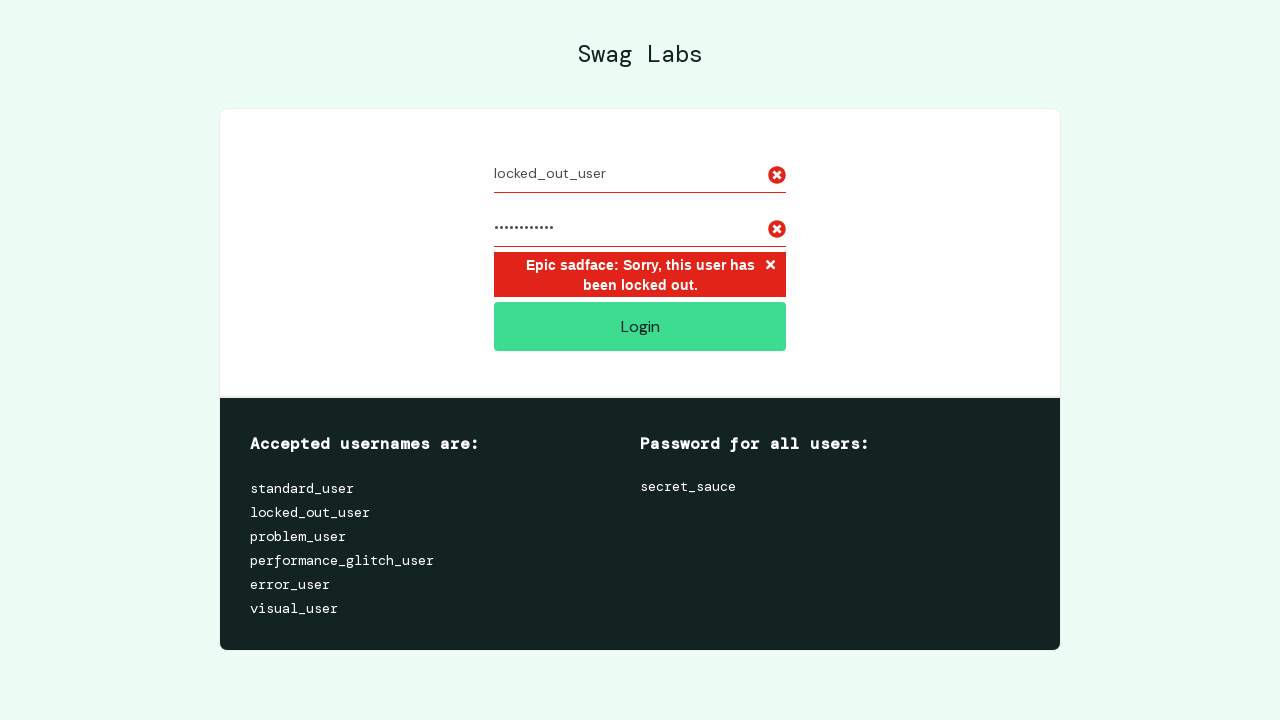

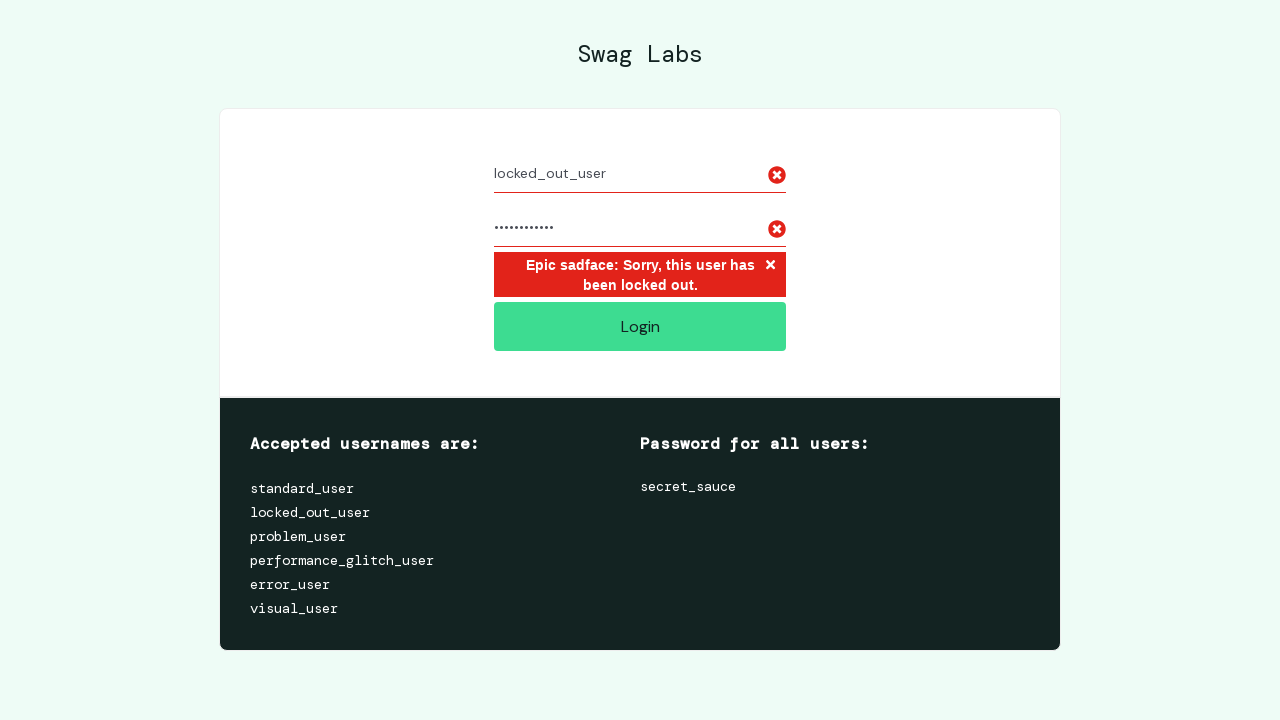